Tests League of Legends website by navigating to multiple pages (champions, patch notes, community) and verifying the footer logo is present on each page

Starting URL: https://www.leagueoflegends.com/en-us/champions

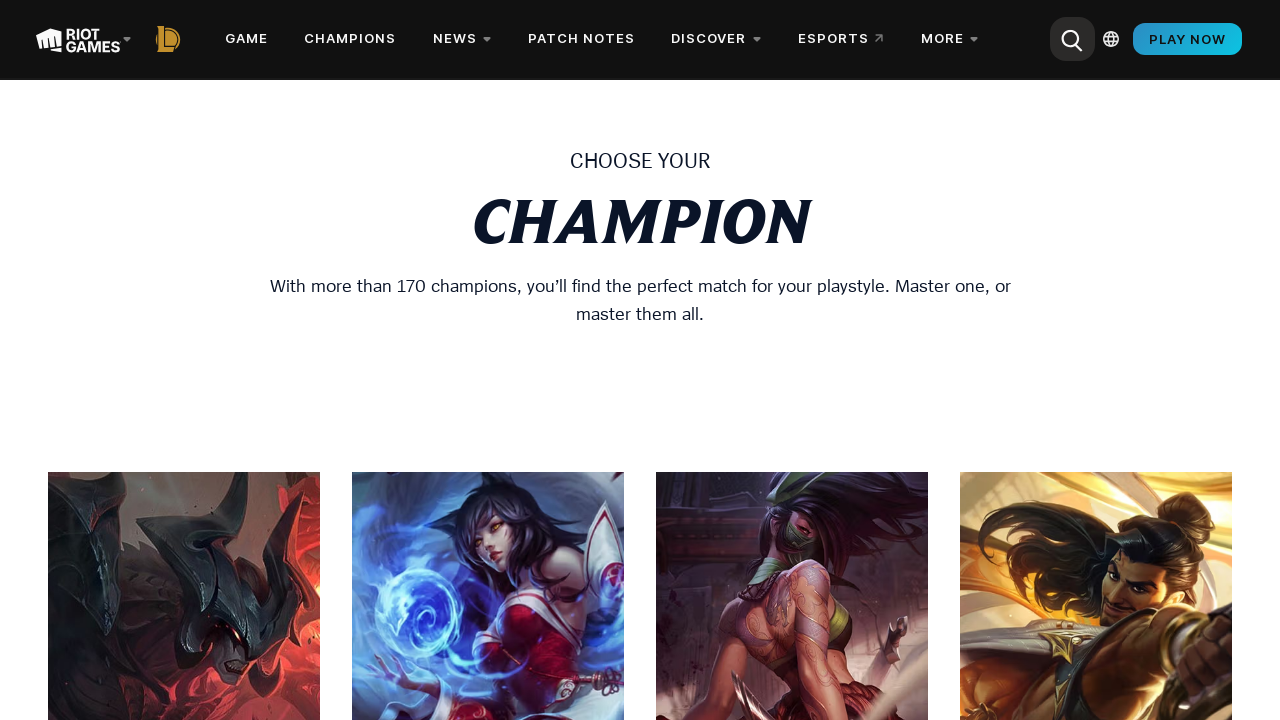

Waited for footer logo to load on champions page
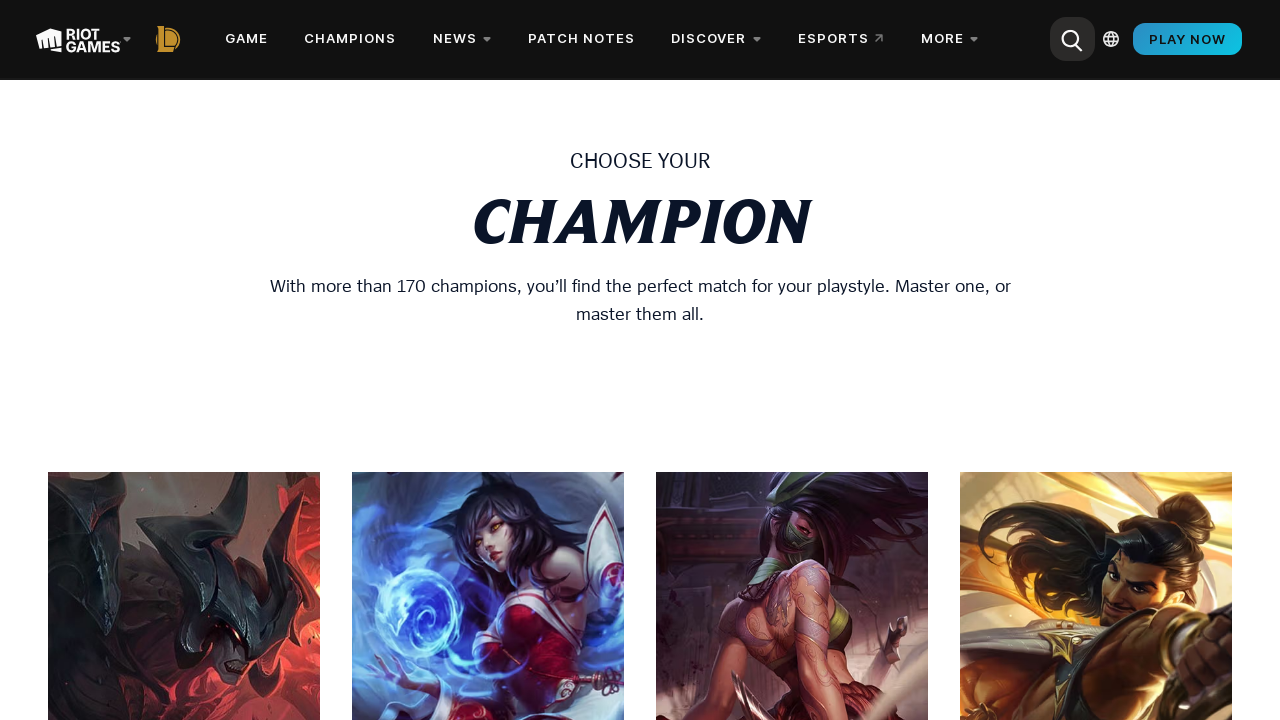

Navigated to patch notes page
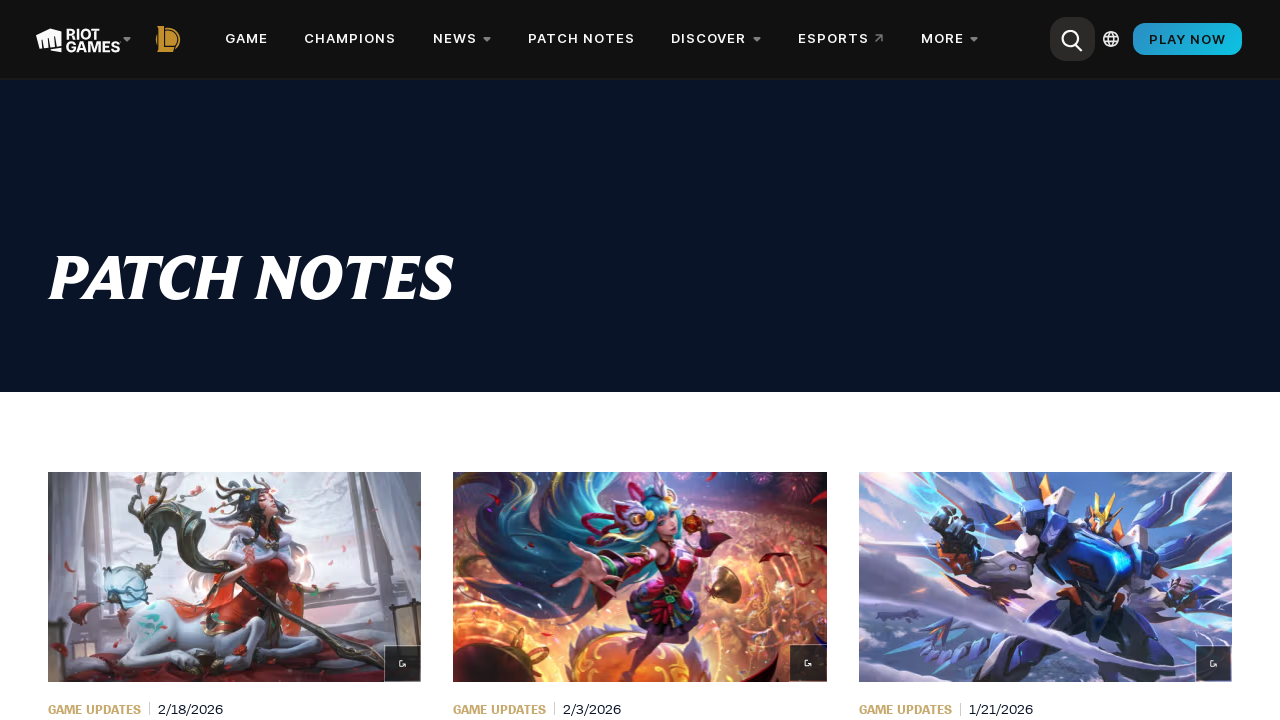

Verified footer logo is present on patch notes page
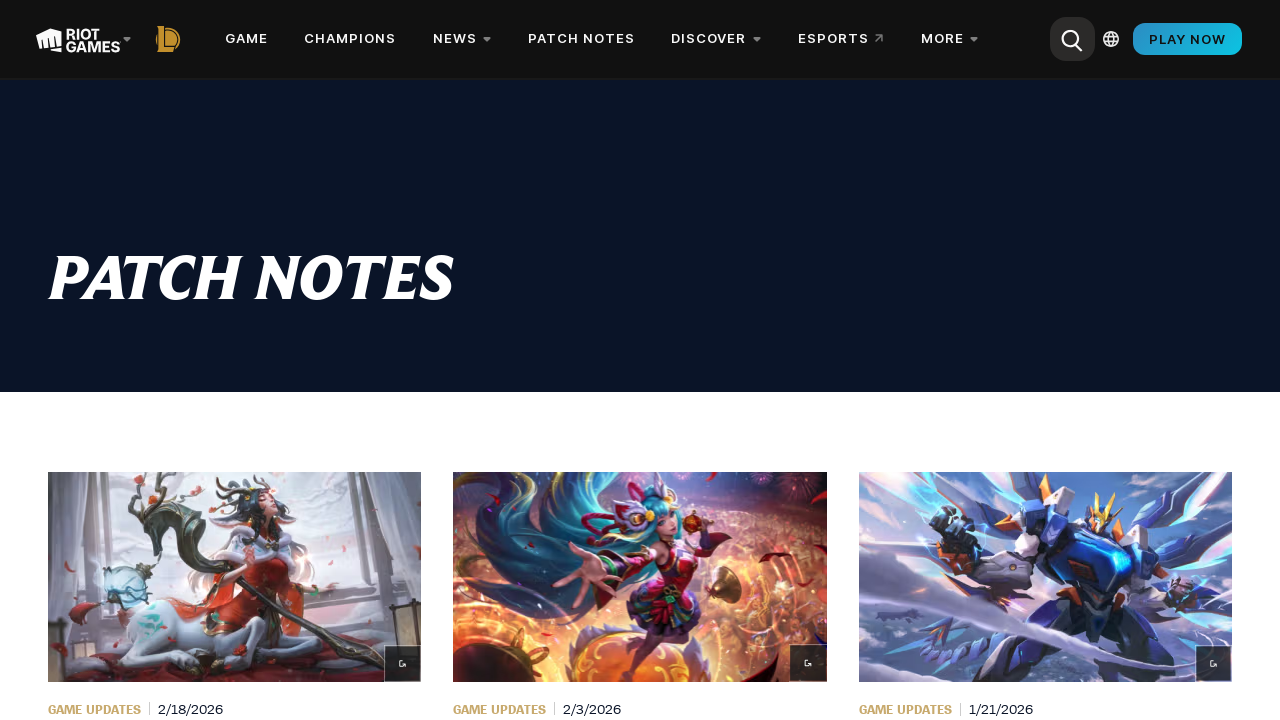

Navigated to community page
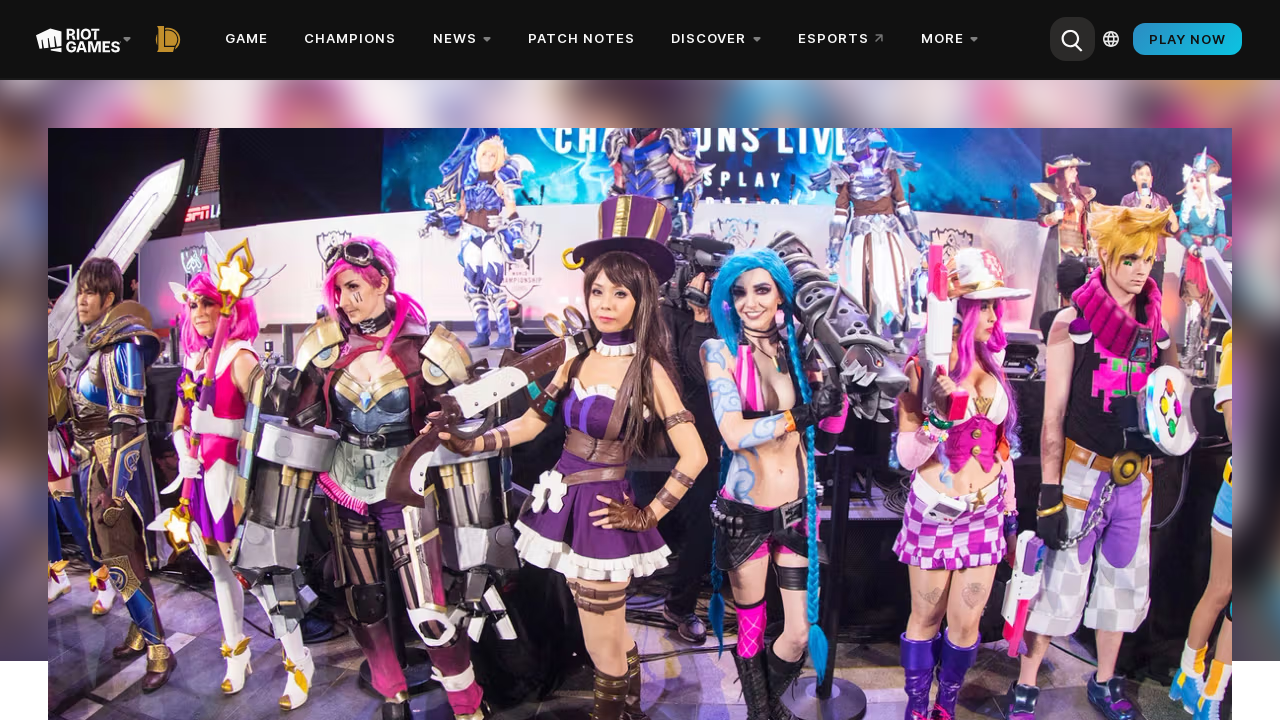

Verified footer logo is present on community page
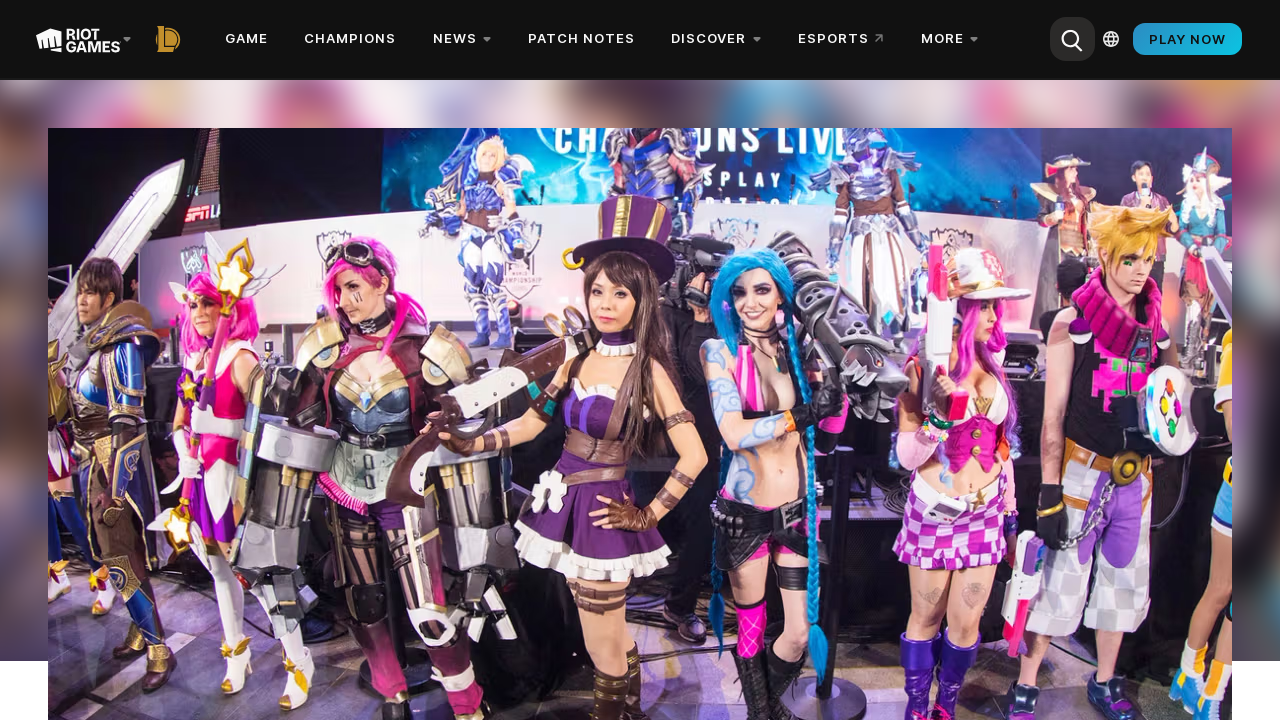

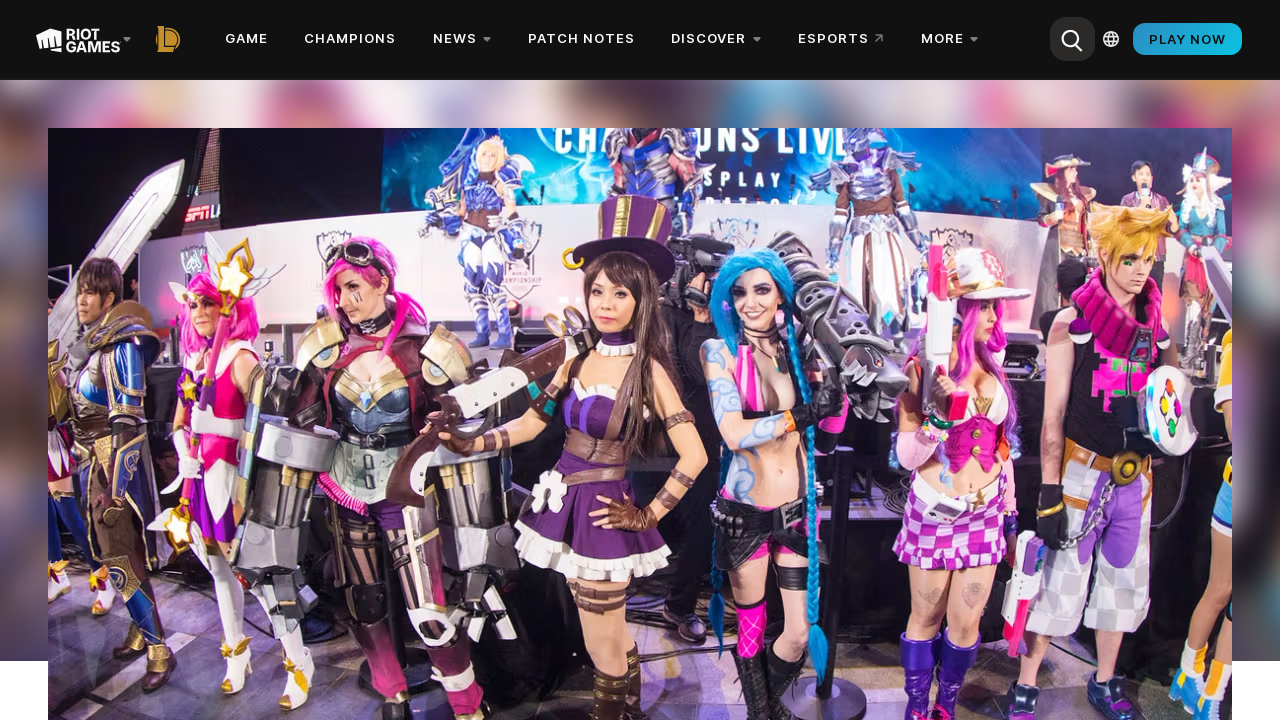